Tests jQuery UI sortable functionality by dragging the last item to the first position in a sortable list

Starting URL: https://jqueryui.com/sortable/

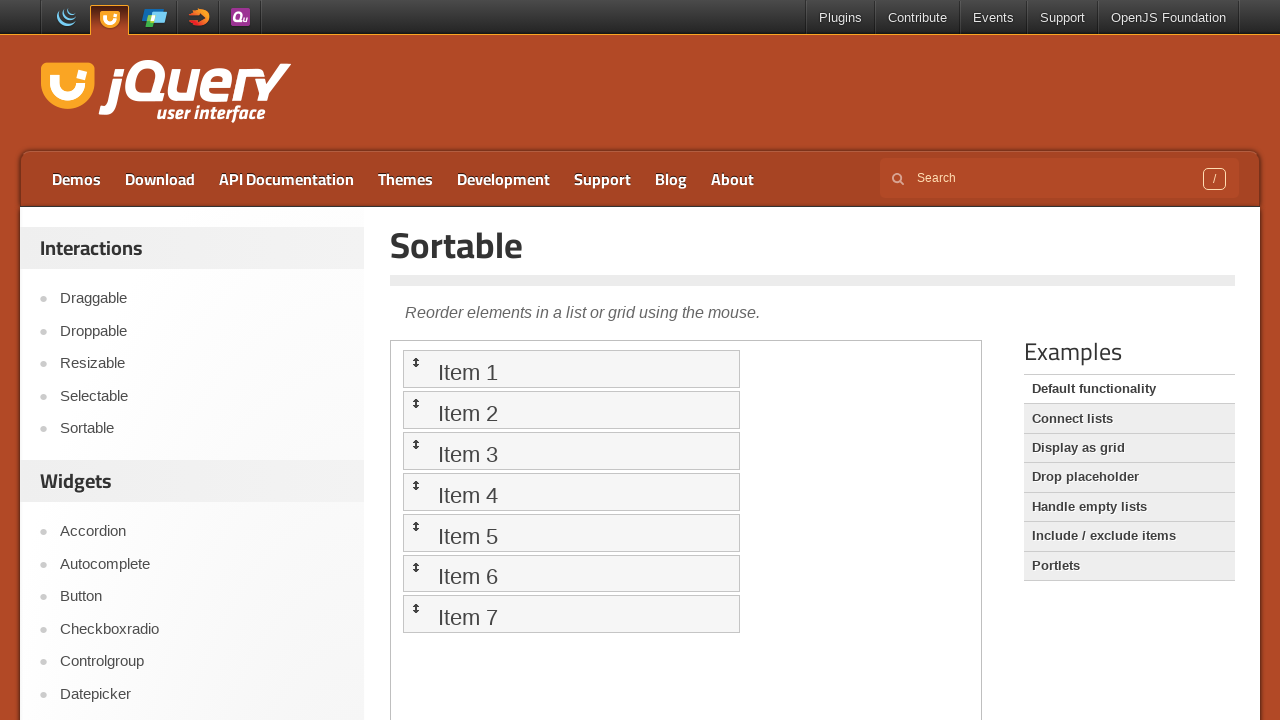

Scrolled down to view the demo area
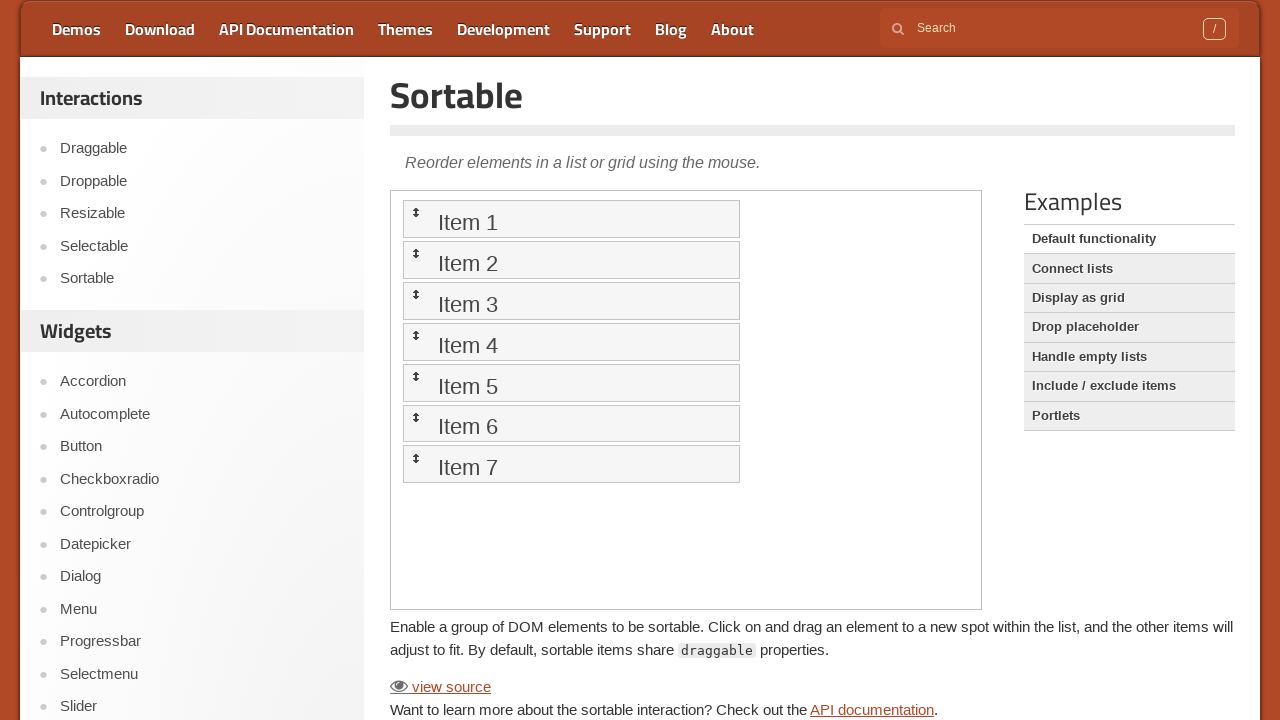

Located the demo iframe containing sortable functionality
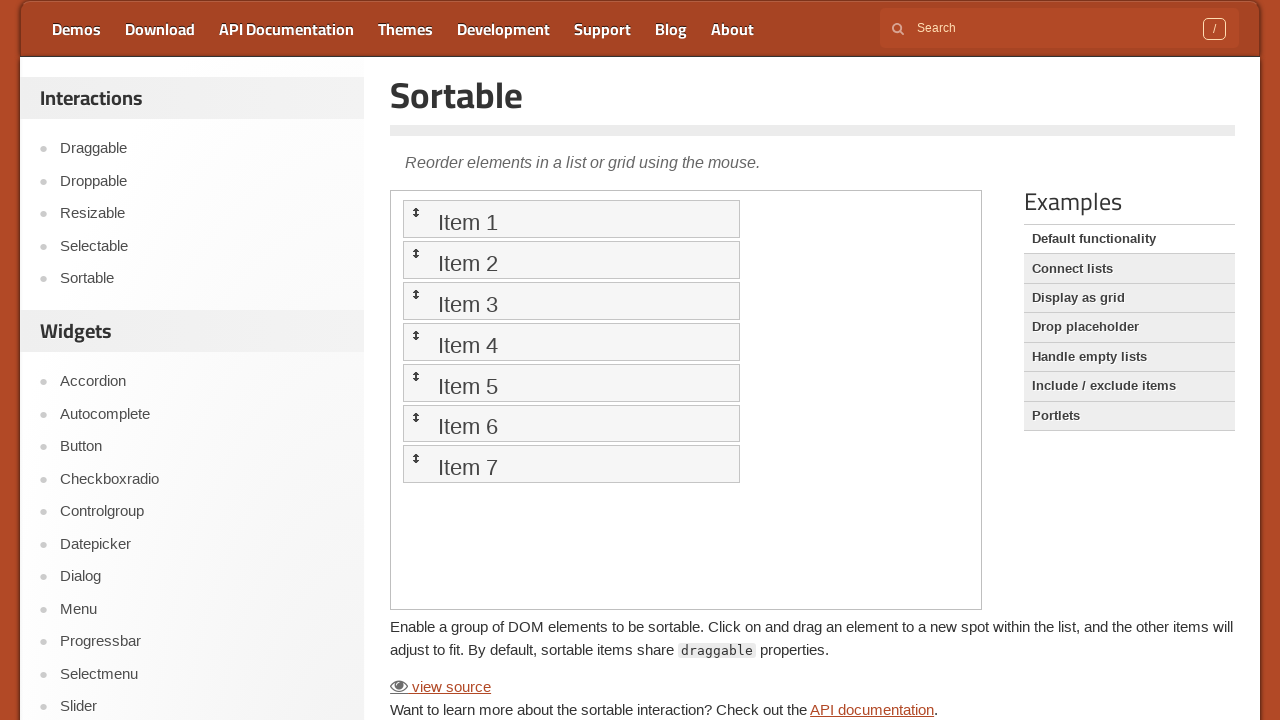

Located all sortable list items
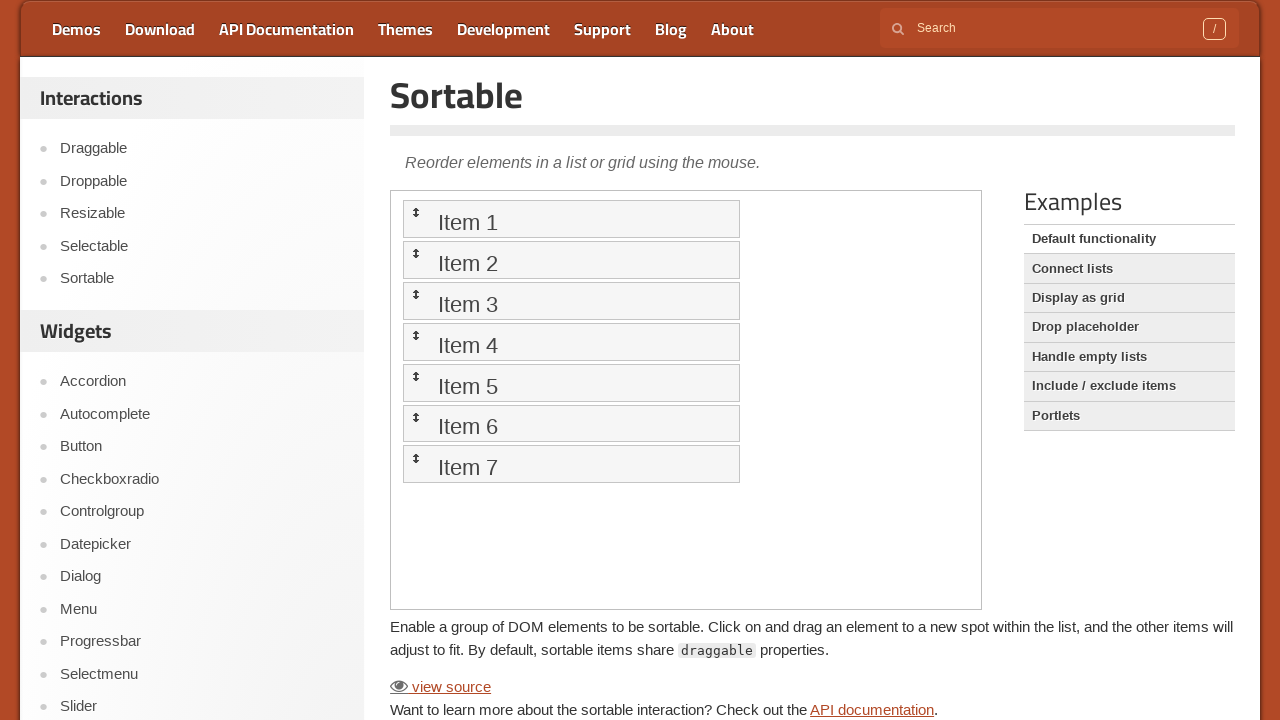

Selected the 7th item from the sortable list
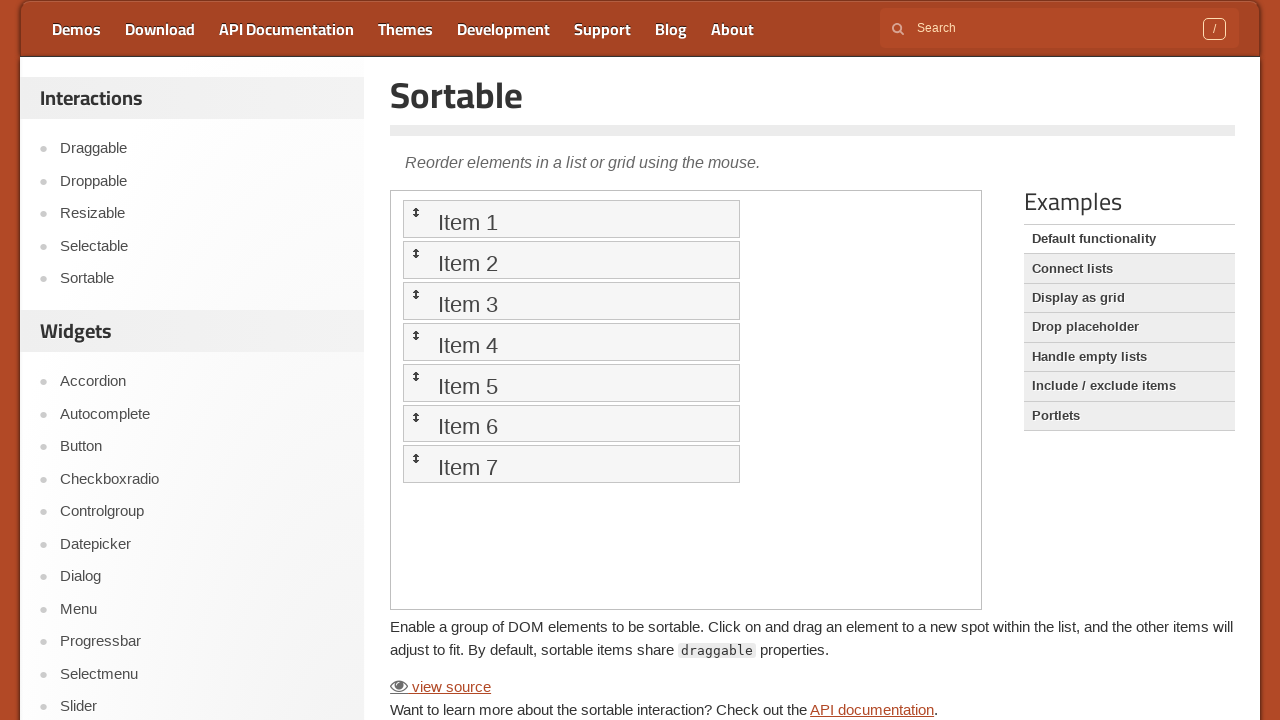

Selected the 1st item as the drag target
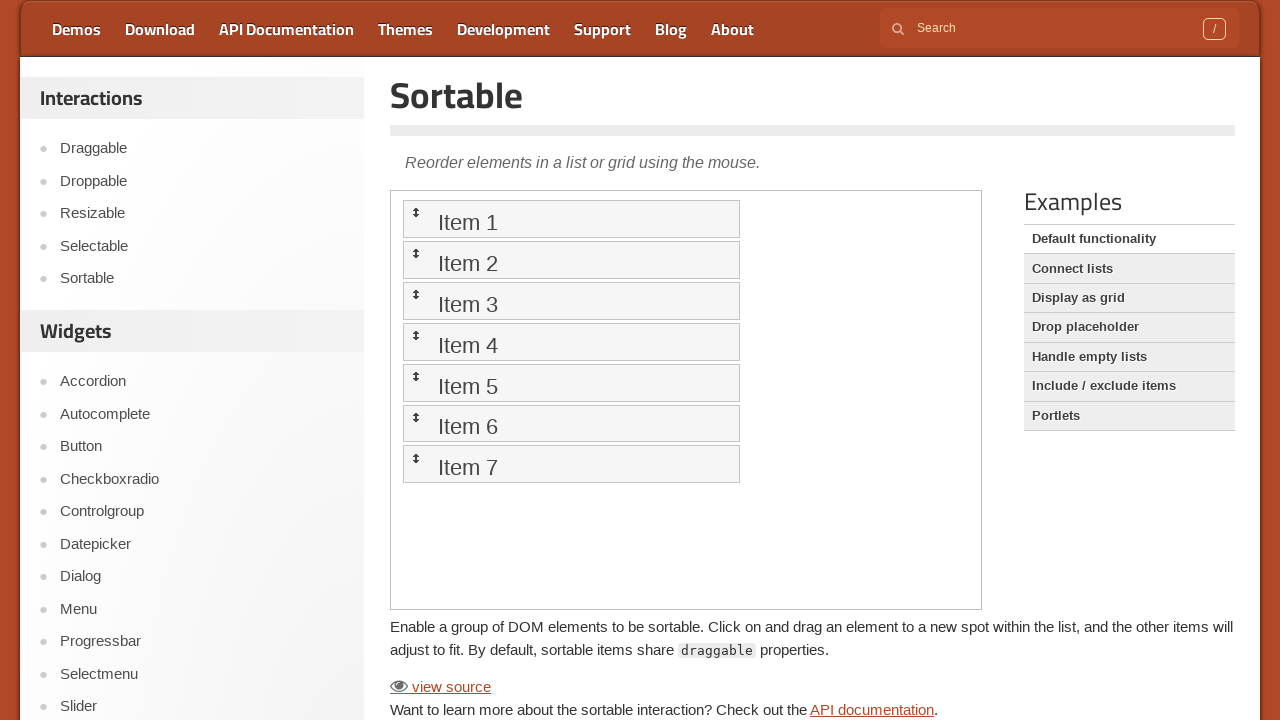

Dragged the 7th item to the 1st position in the sortable list at (571, 219)
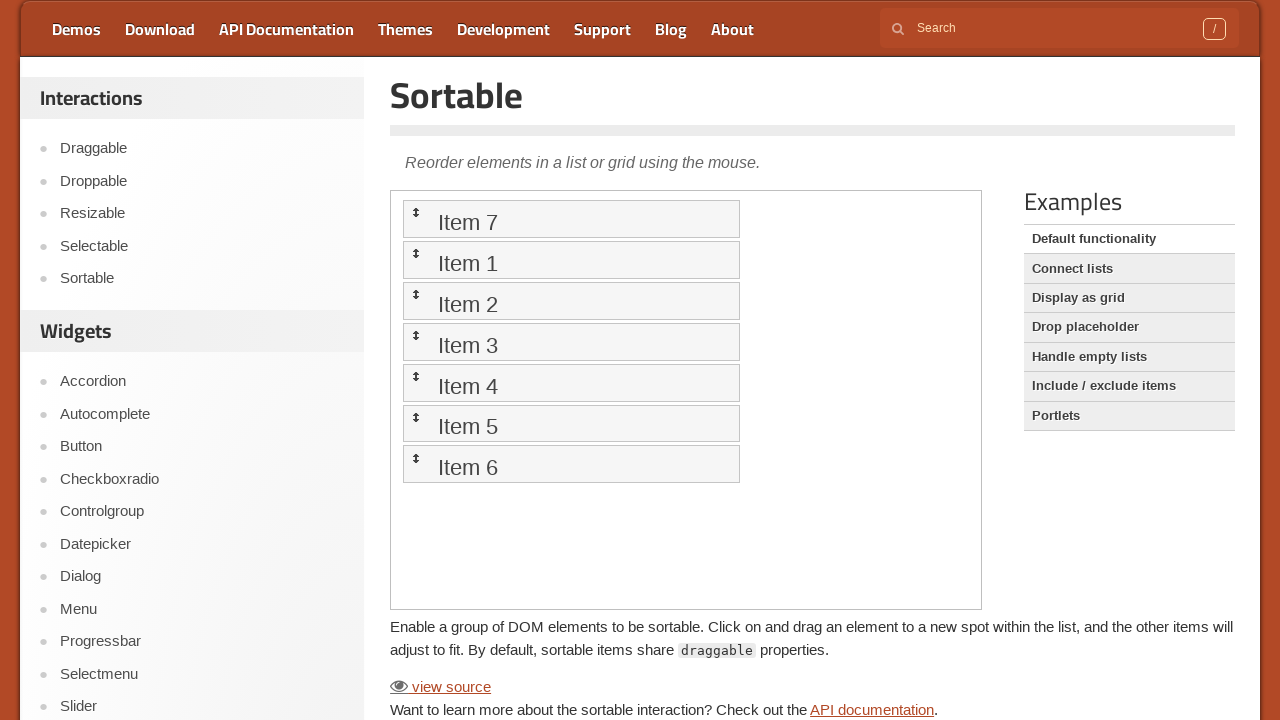

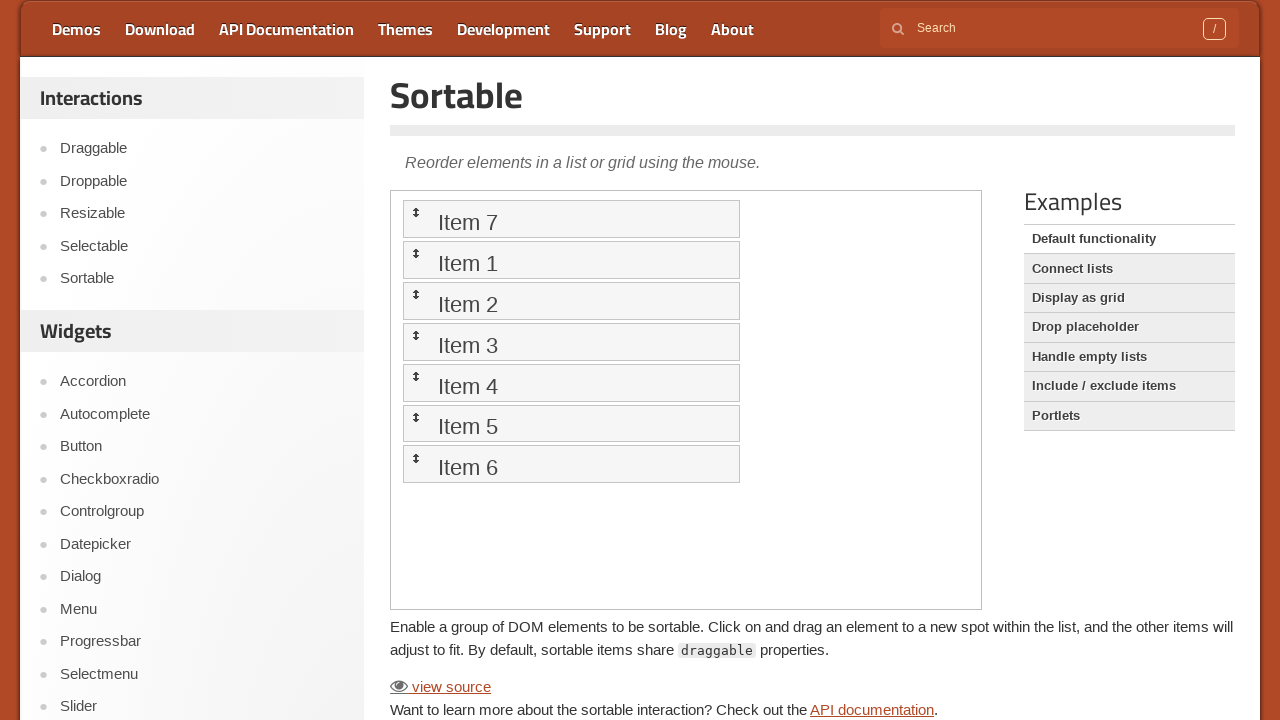